Tests dynamic loading functionality by navigating to Example 1, clicking the start button, and waiting for the "Hello World" element to become visible.

Starting URL: https://the-internet.herokuapp.com

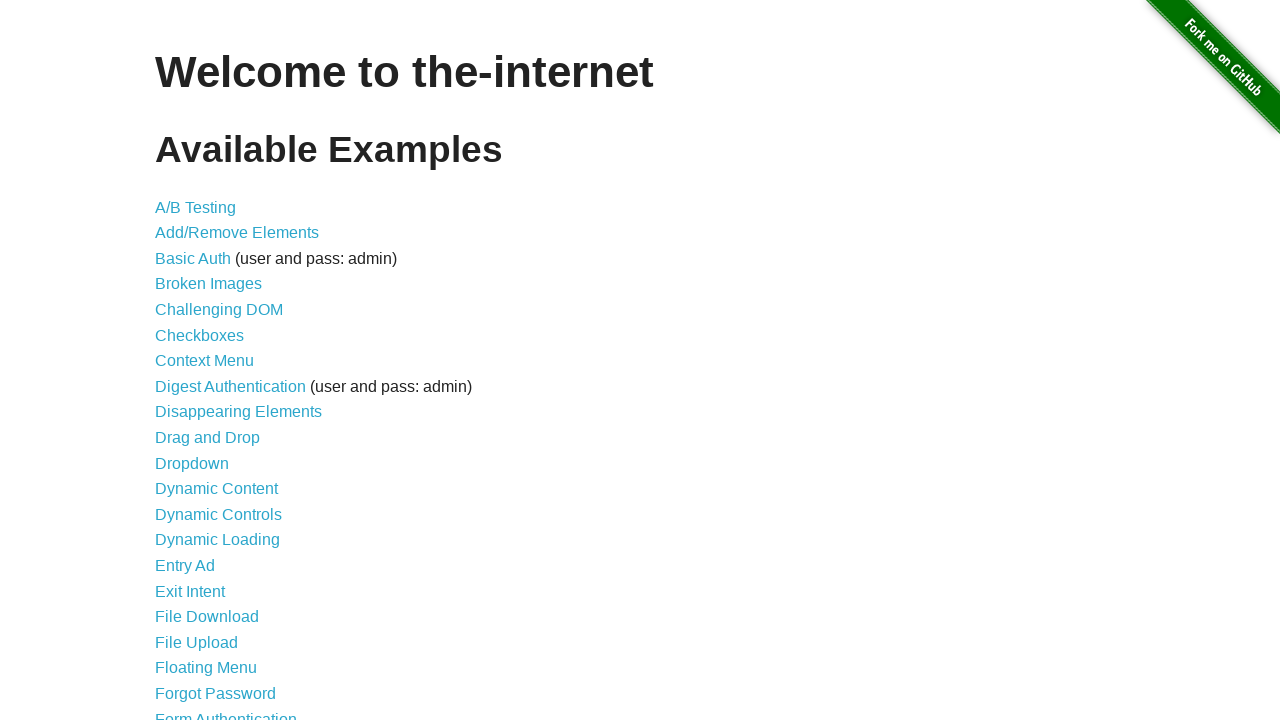

Clicked on Dynamic Loading link at (218, 540) on text=Dynamic Loading
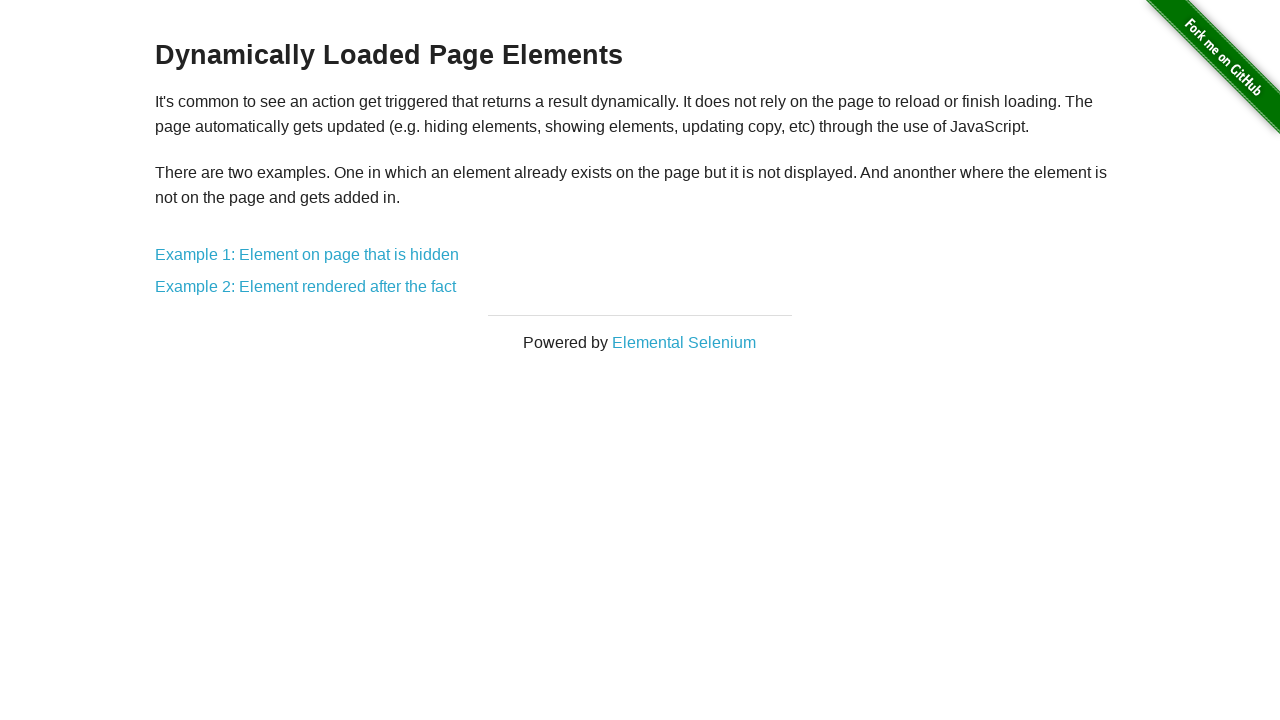

Clicked on Example 1 link at (307, 255) on text=Example 1:
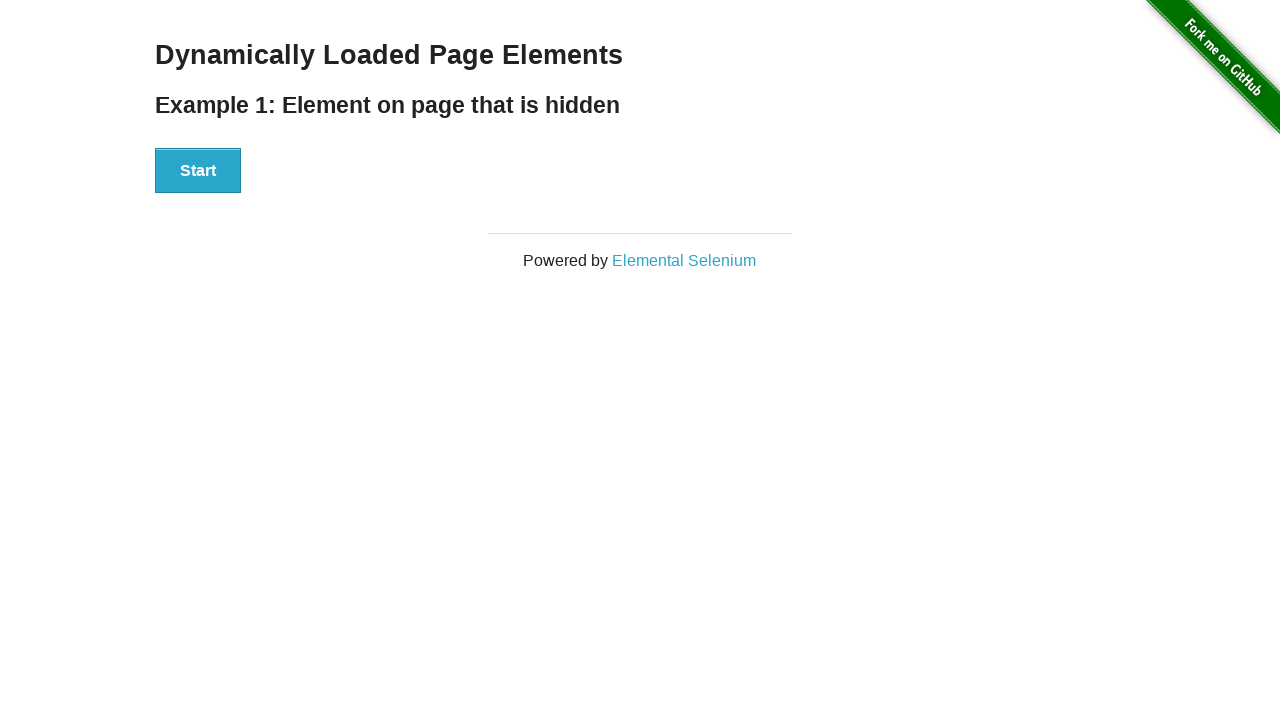

Clicked the Start button at (198, 171) on button
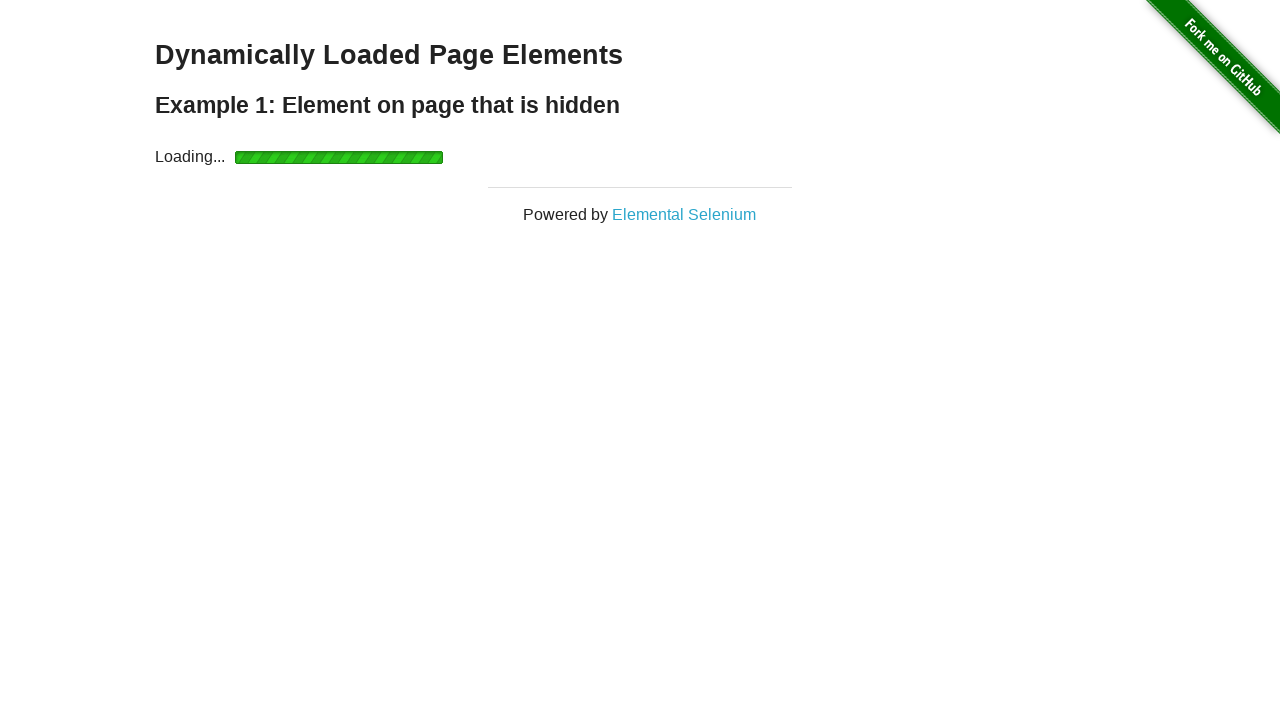

Waited for 'Hello World' element to become visible
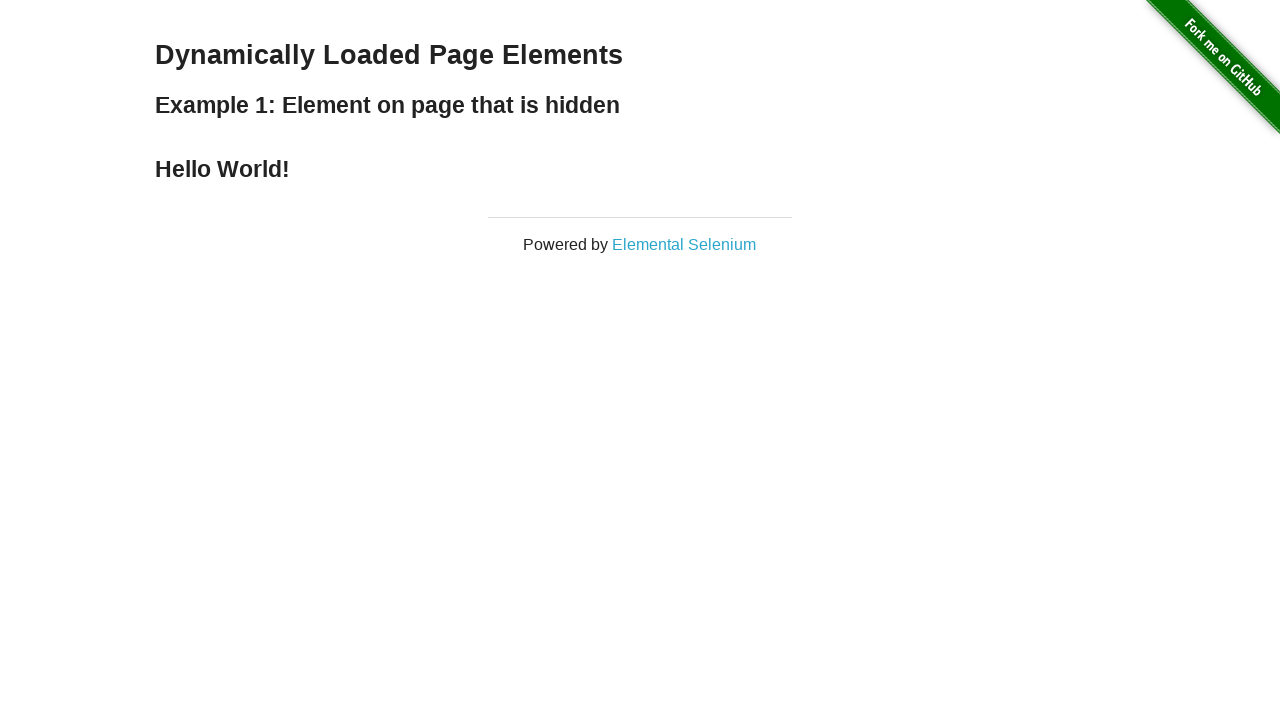

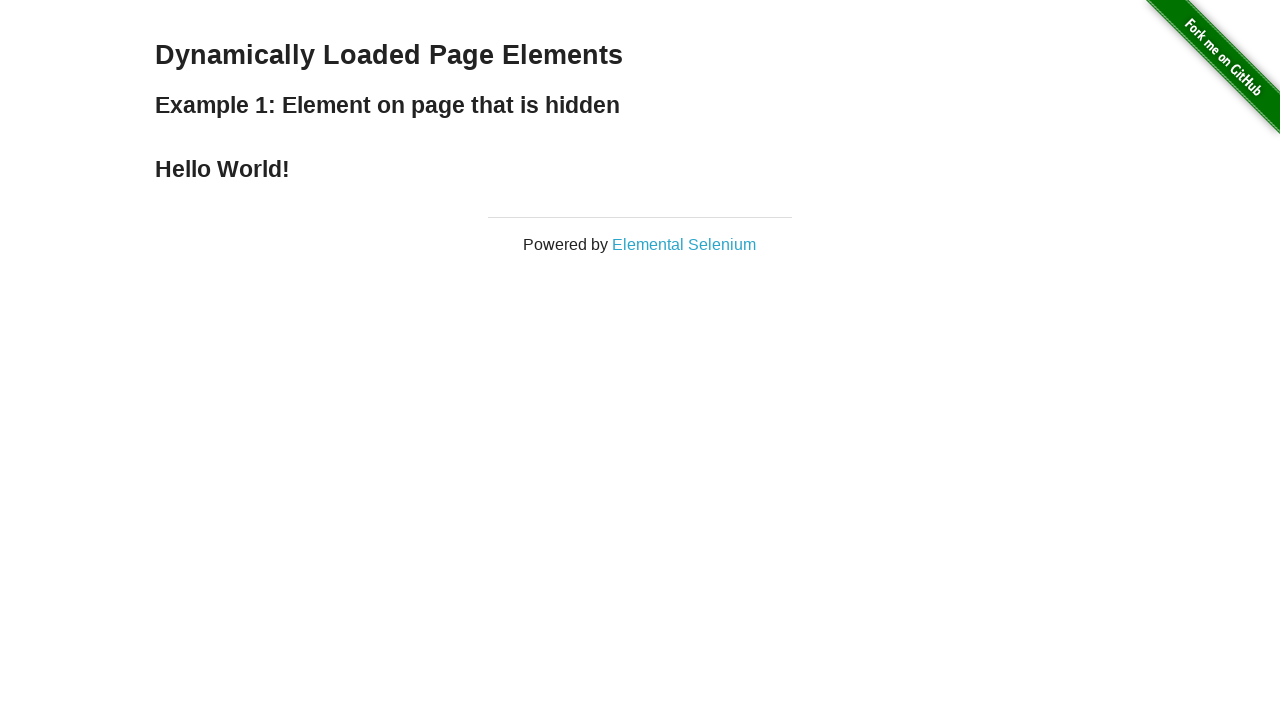